Tests form submission and validation by filling various input fields and verifying their validation states after submission

Starting URL: https://bonigarcia.dev/selenium-webdriver-java/data-types.html

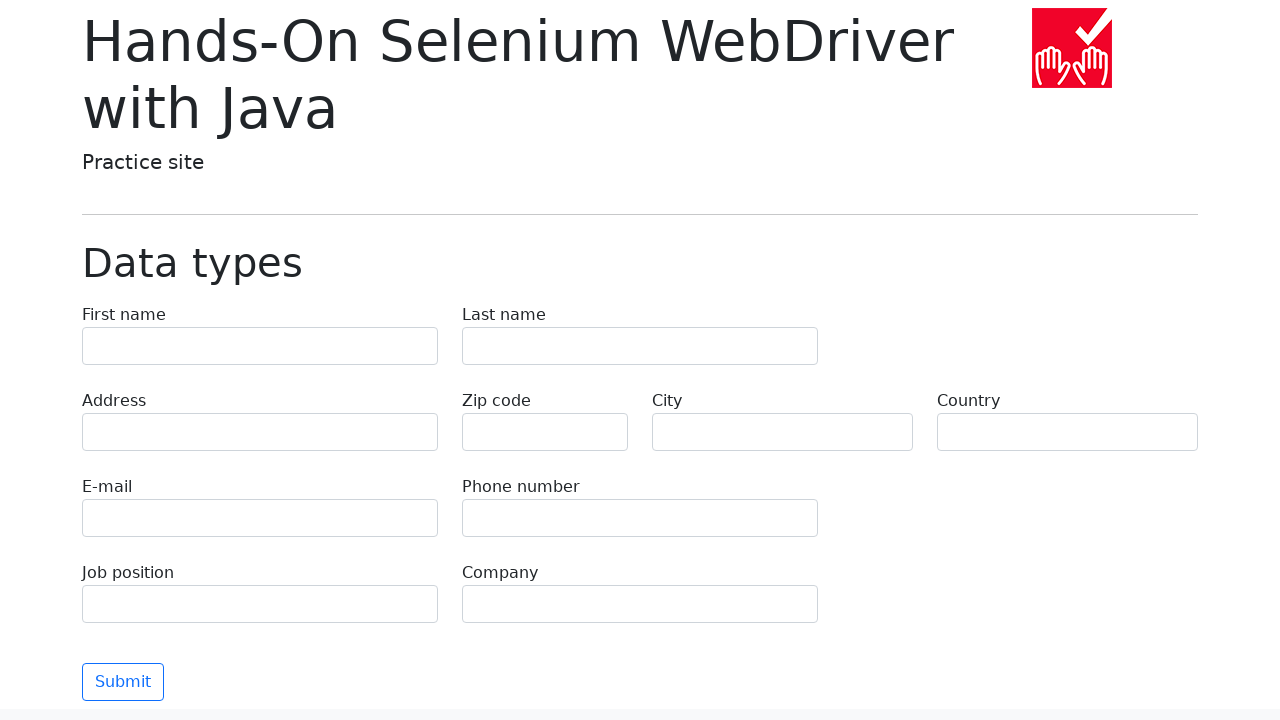

Filled first name field with 'Иван' on input[name='first-name']
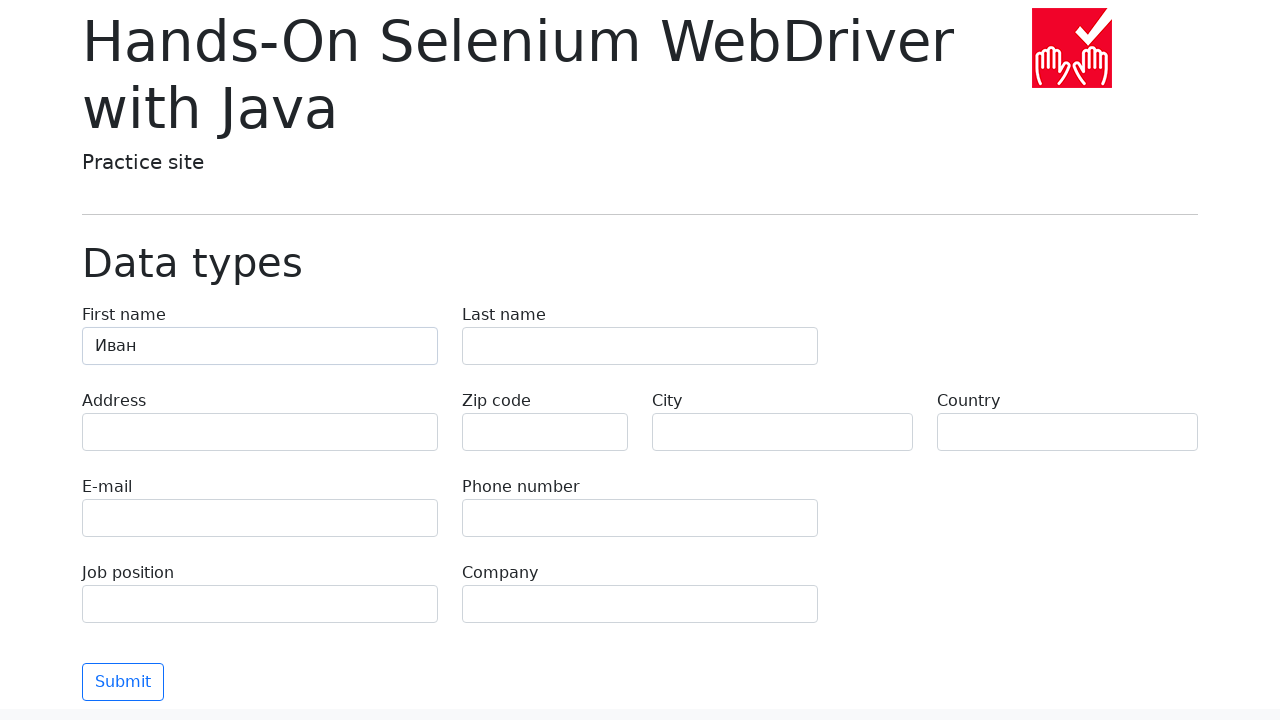

Filled last name field with 'Петров' on input[name='last-name']
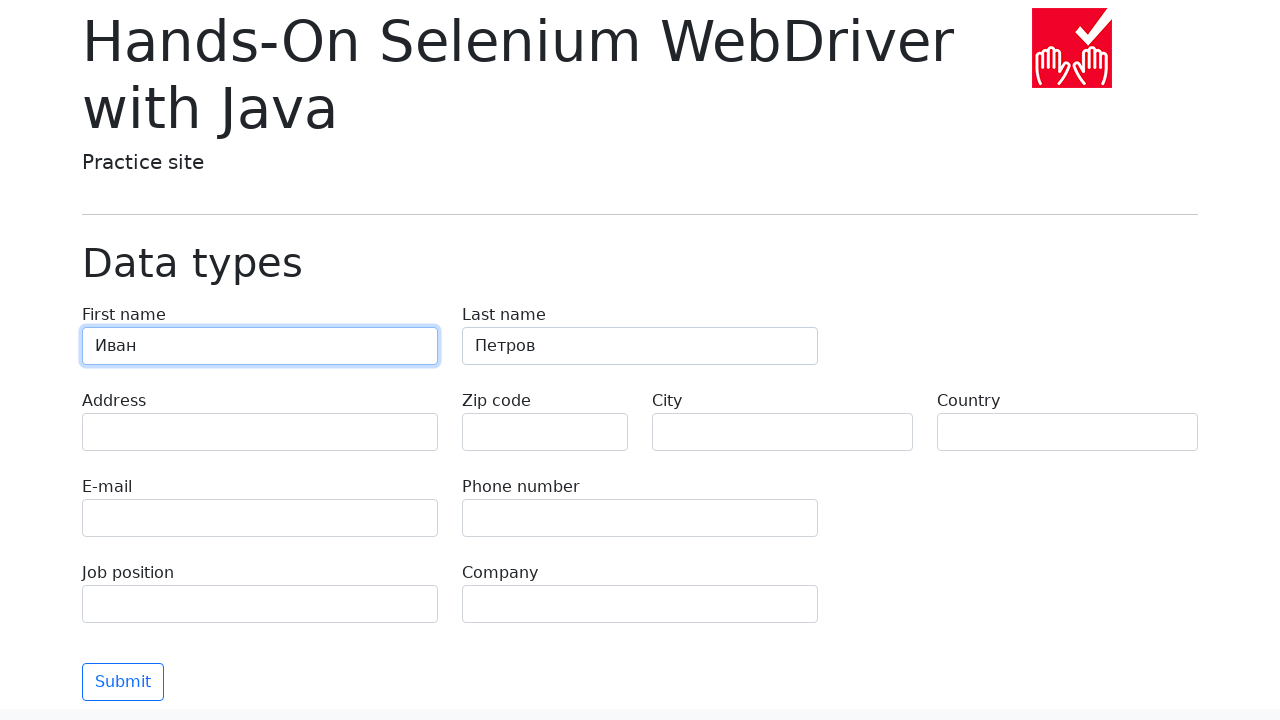

Filled address field with 'Ленина, 55-3' on input[name='address']
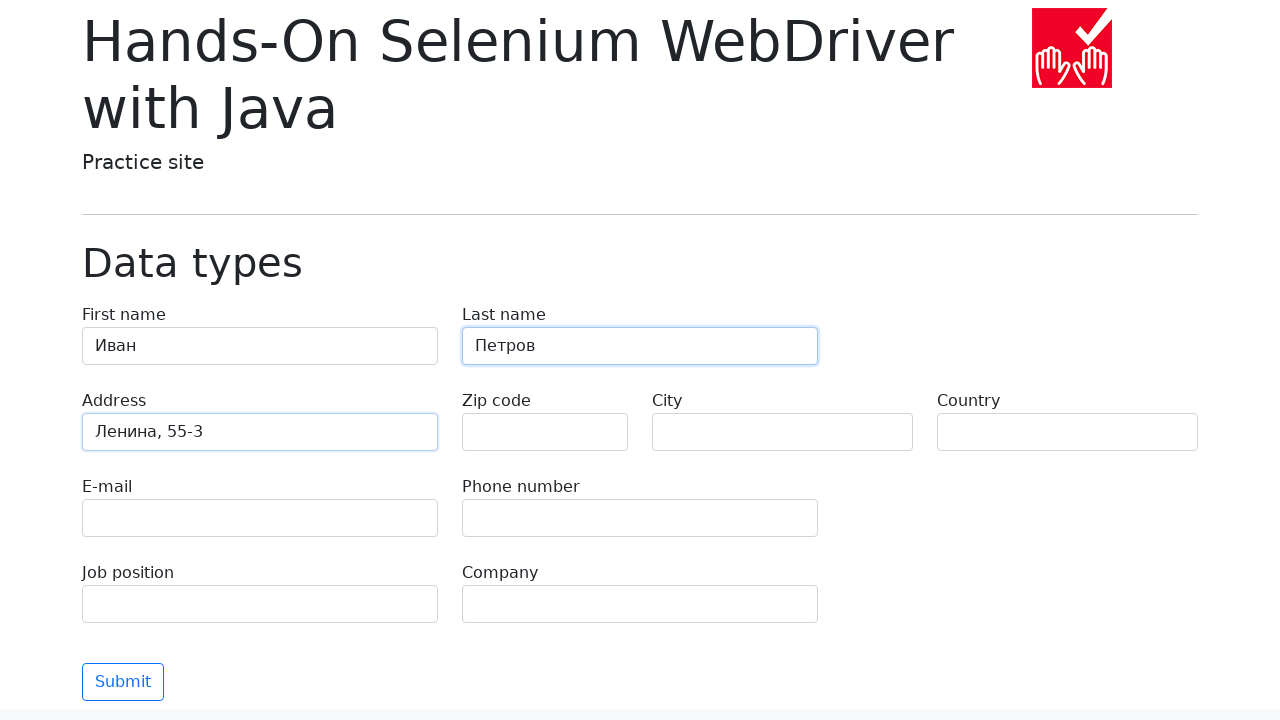

Filled city field with 'Москва' on input[name='city']
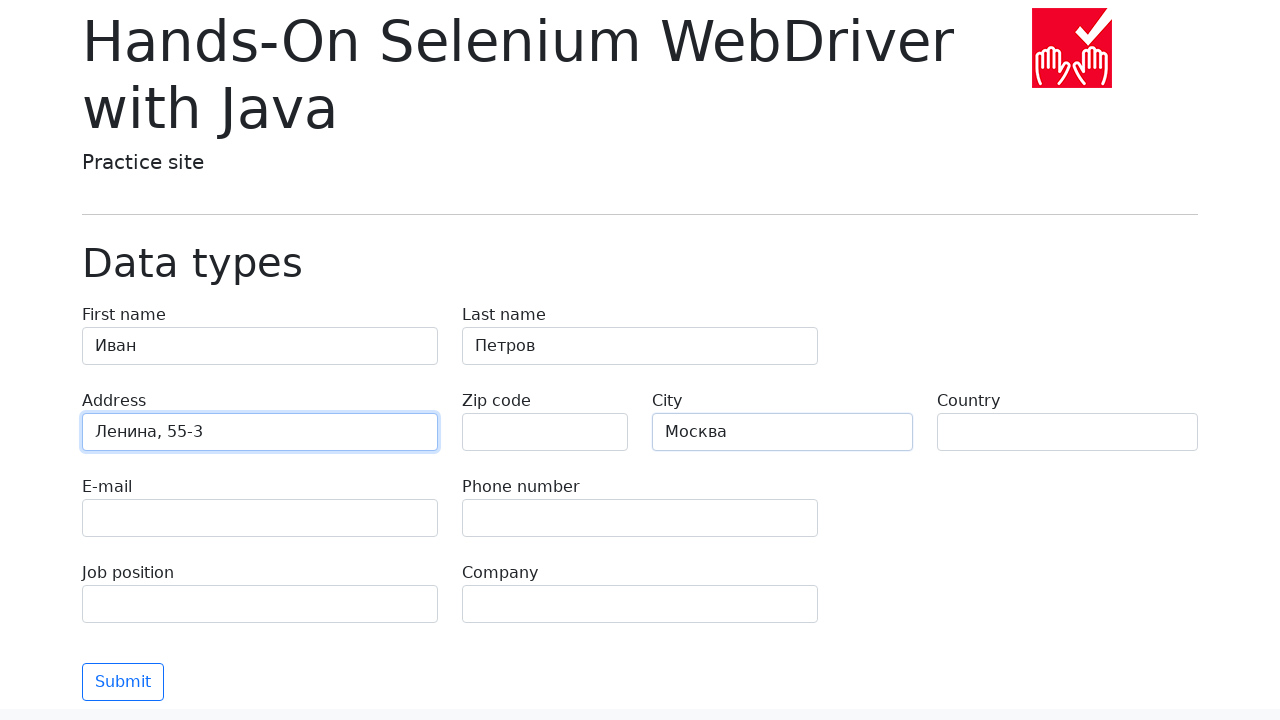

Filled country field with 'Россия' on input[name='country']
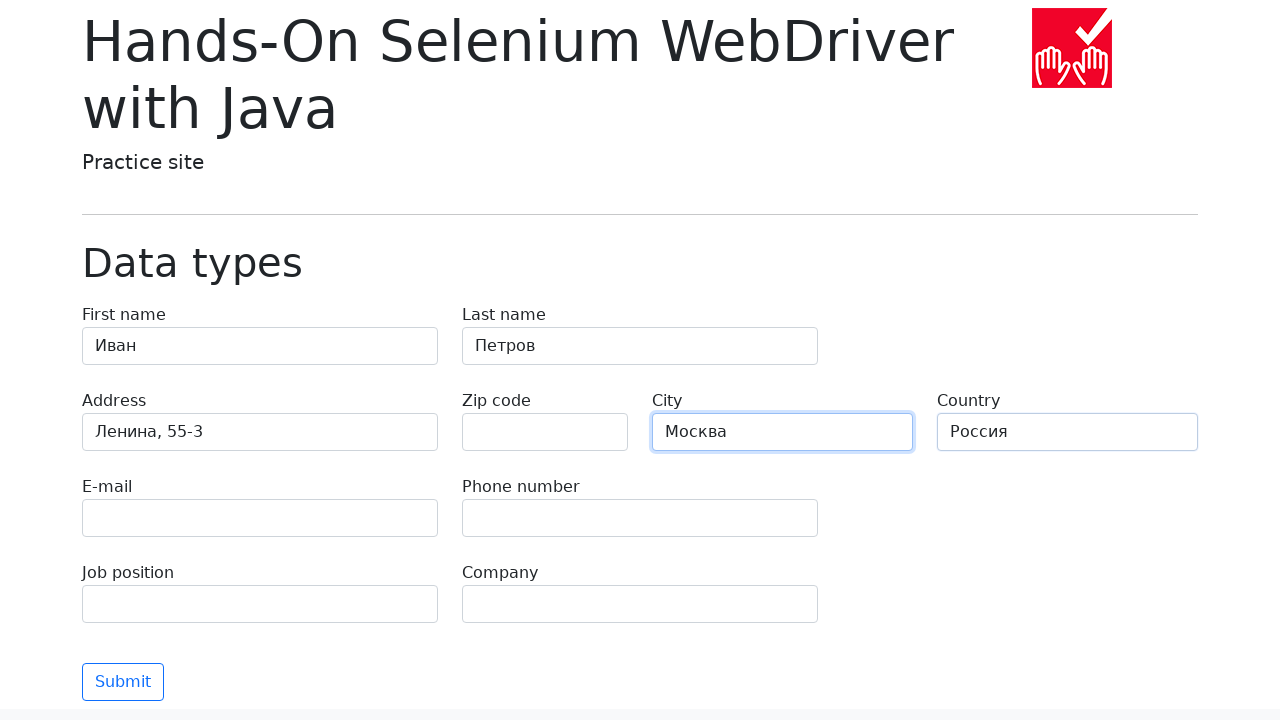

Filled email field with 'test@skypro.com' on input[name='e-mail']
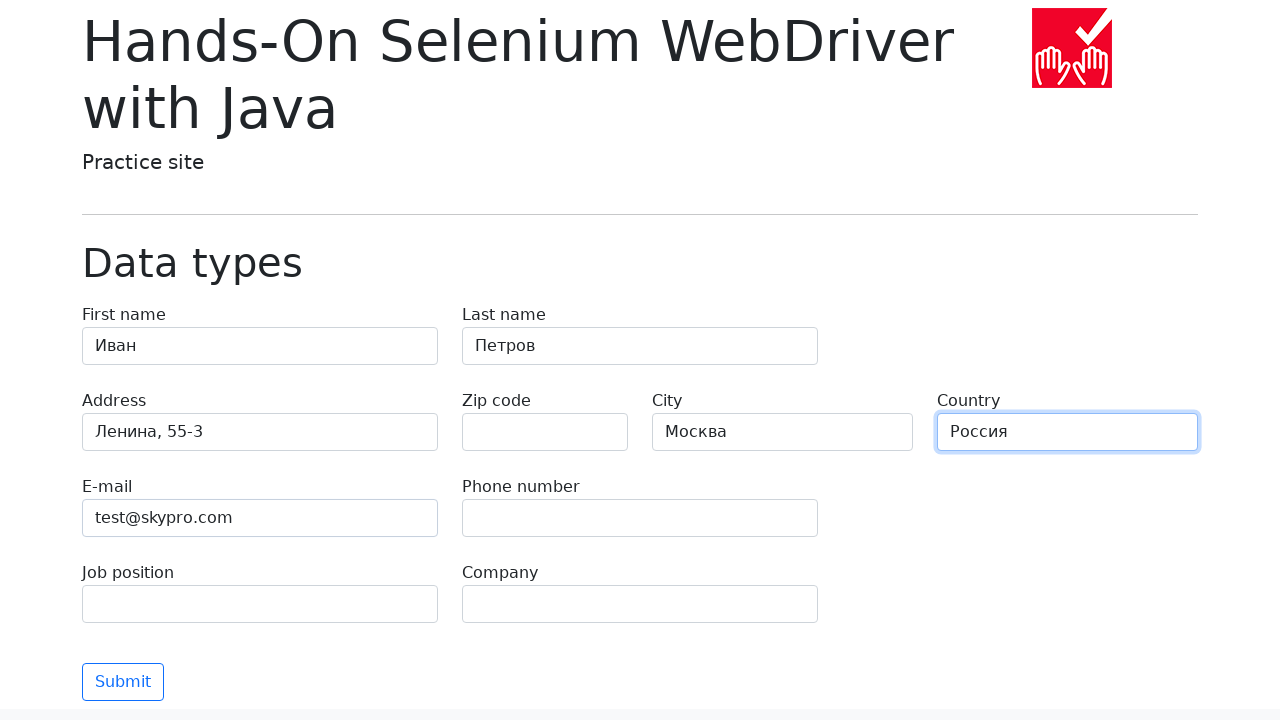

Filled phone field with '+7985899998787' on input[name='phone']
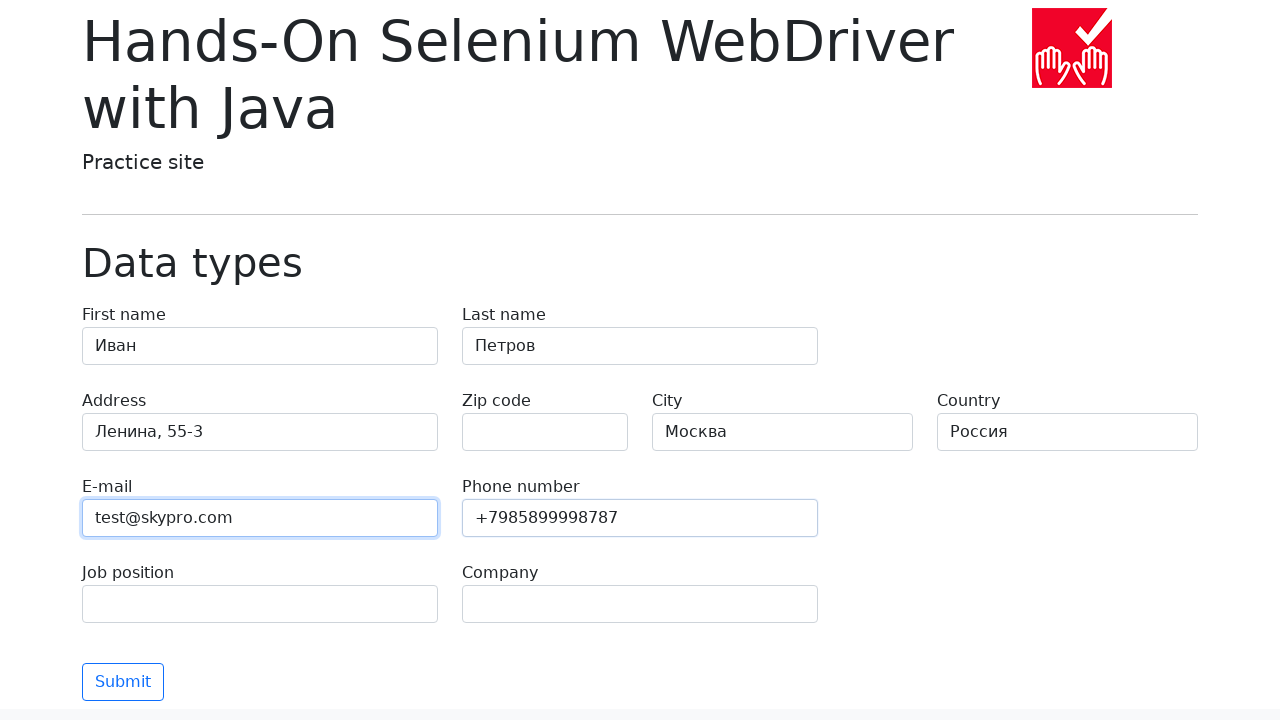

Filled job position field with 'QA' on input[name='job-position']
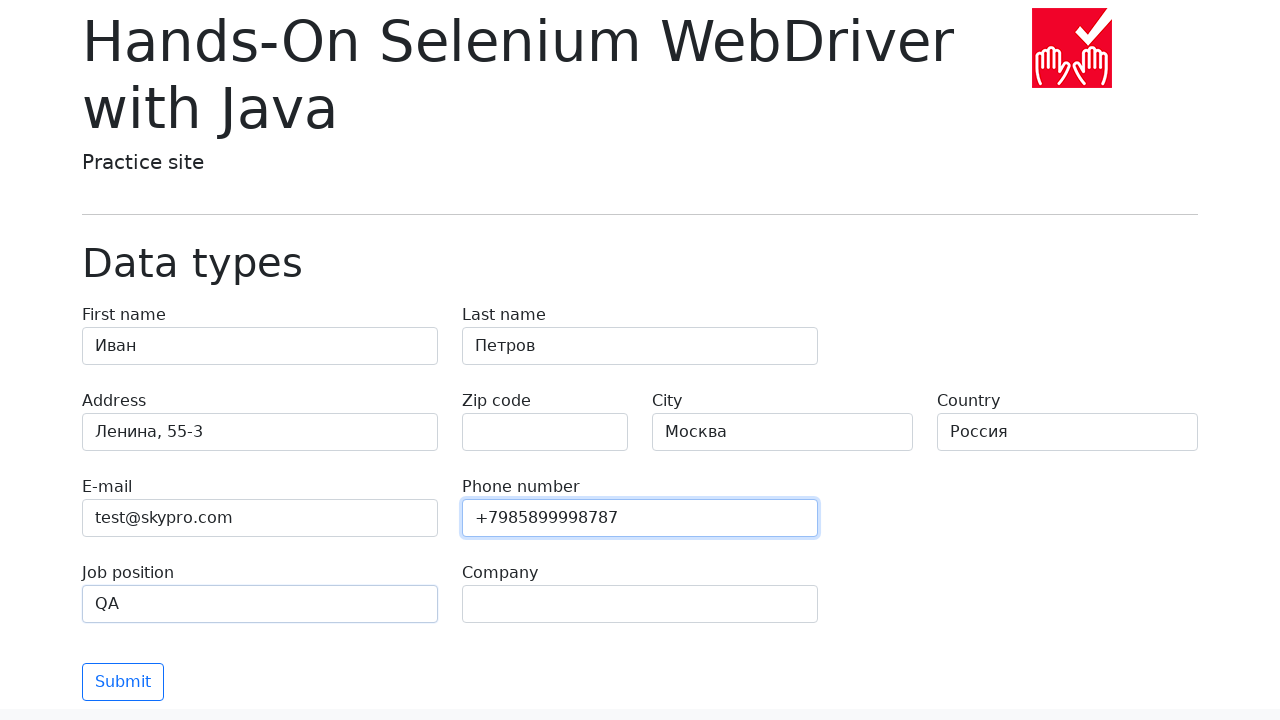

Filled company field with 'SkyPro' on input[name='company']
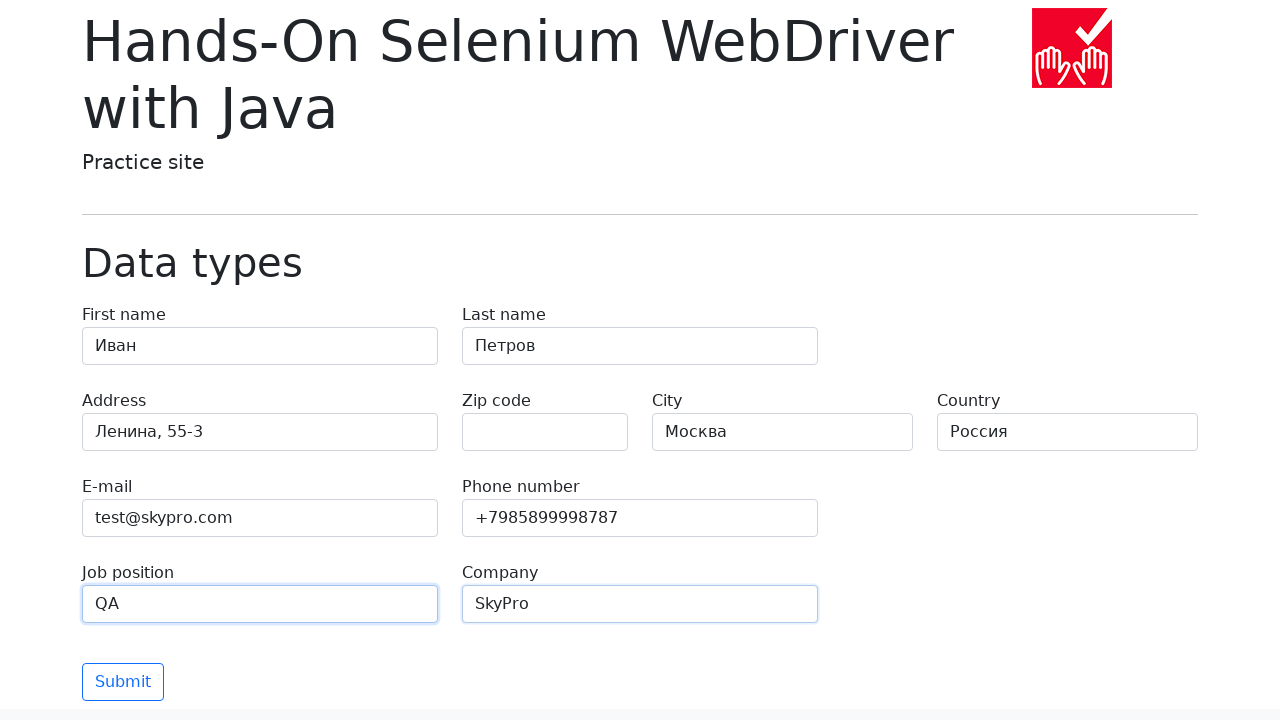

Clicked submit button to submit the form at (123, 682) on button[type='submit']
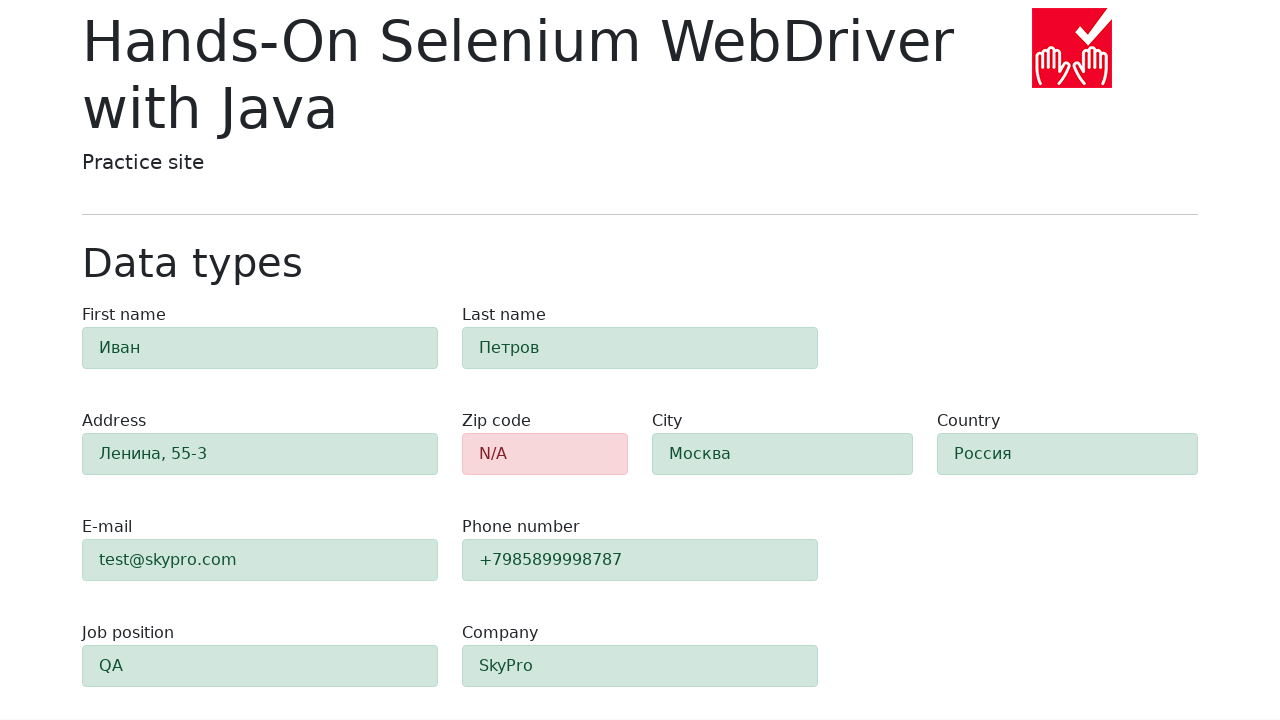

Form validation results appeared with alert on zip-code field
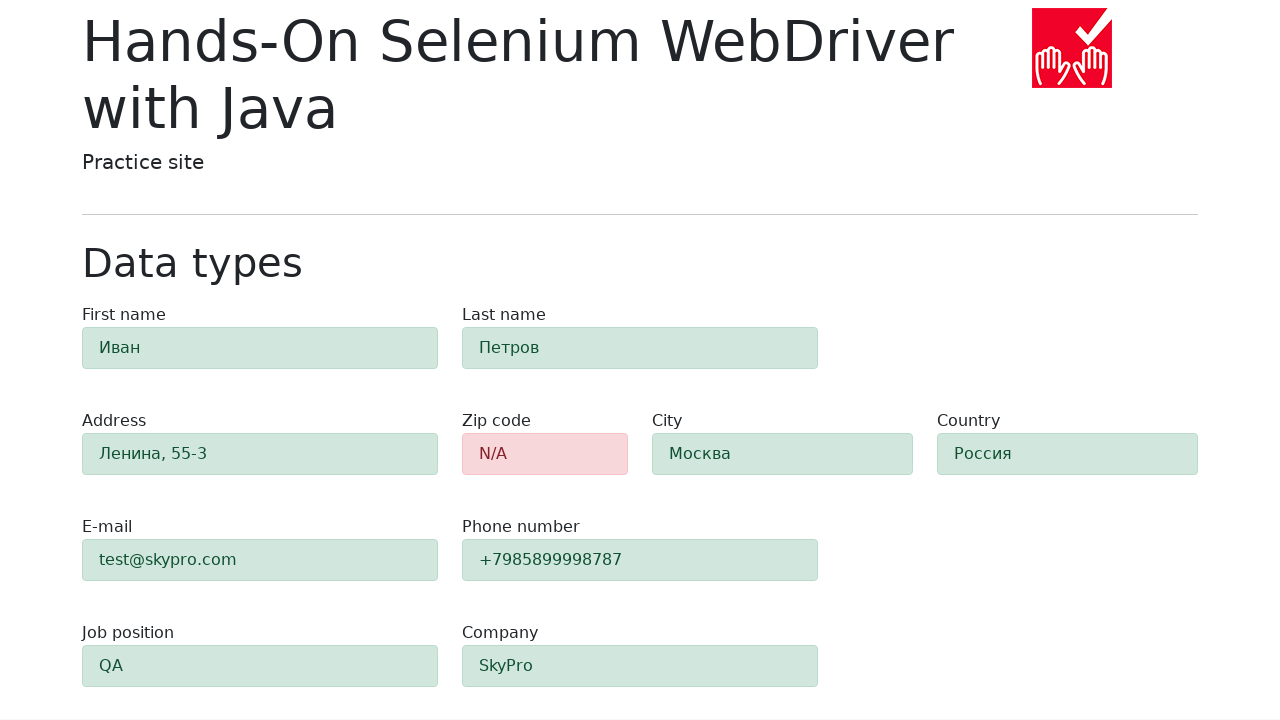

Retrieved zip-code field class attribute to verify error state
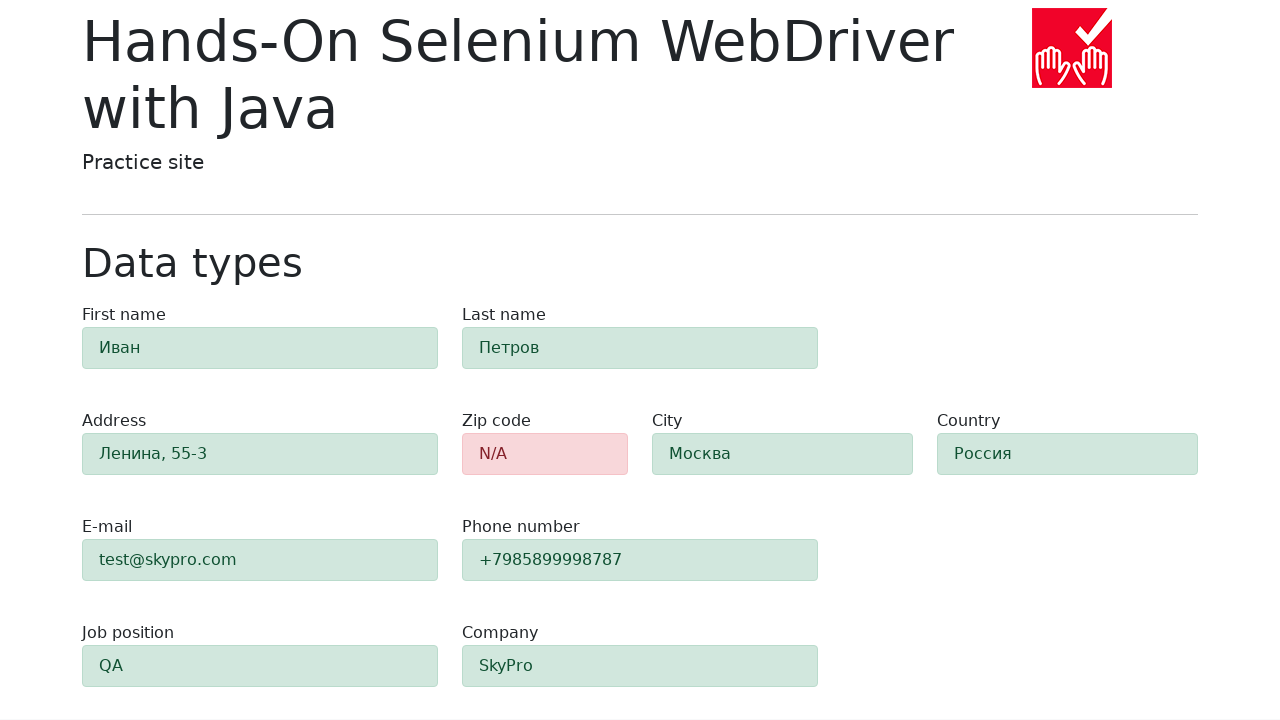

Verified zip-code field has error state (alert-danger class)
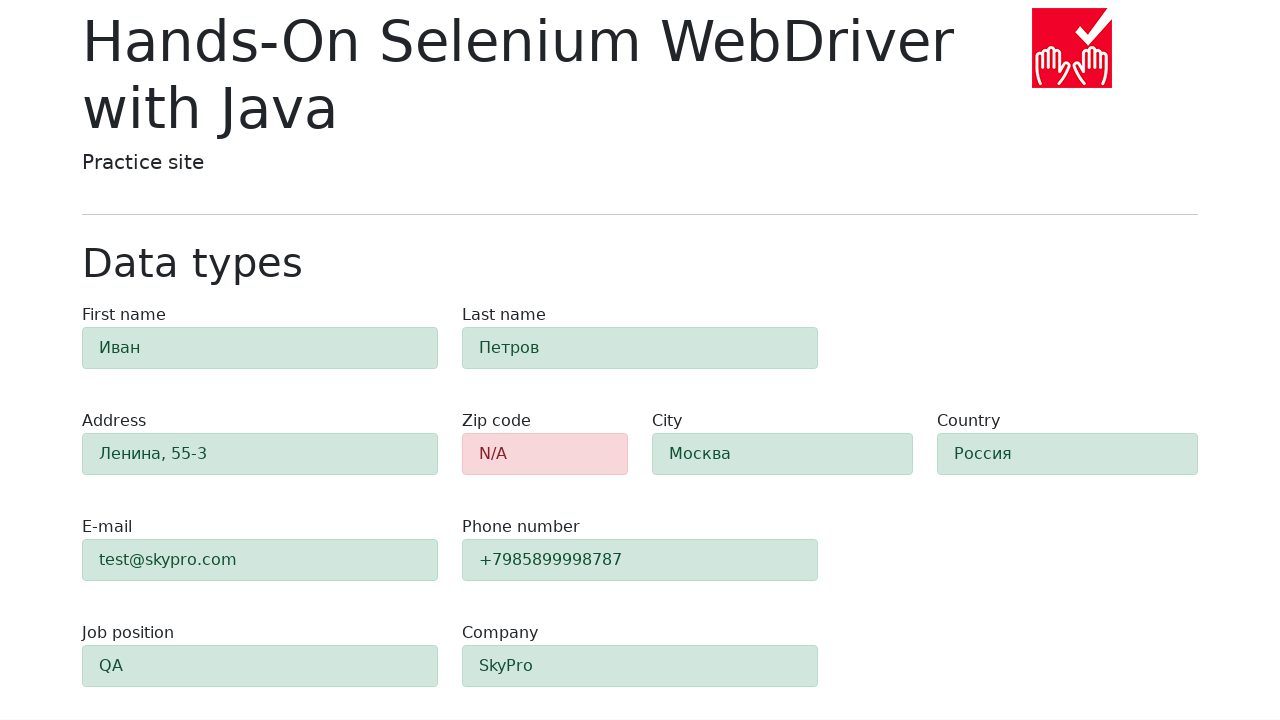

Retrieved class attribute for field #first-name to verify success state
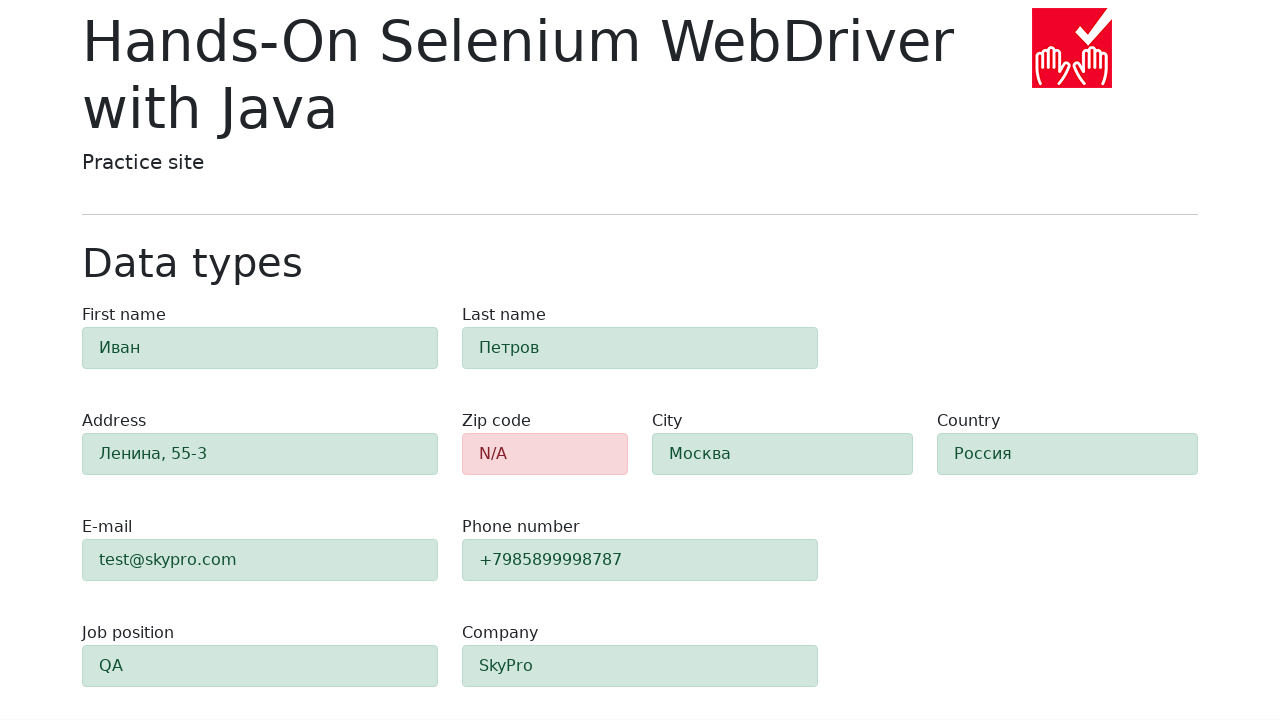

Verified field #first-name has success state (alert-success class)
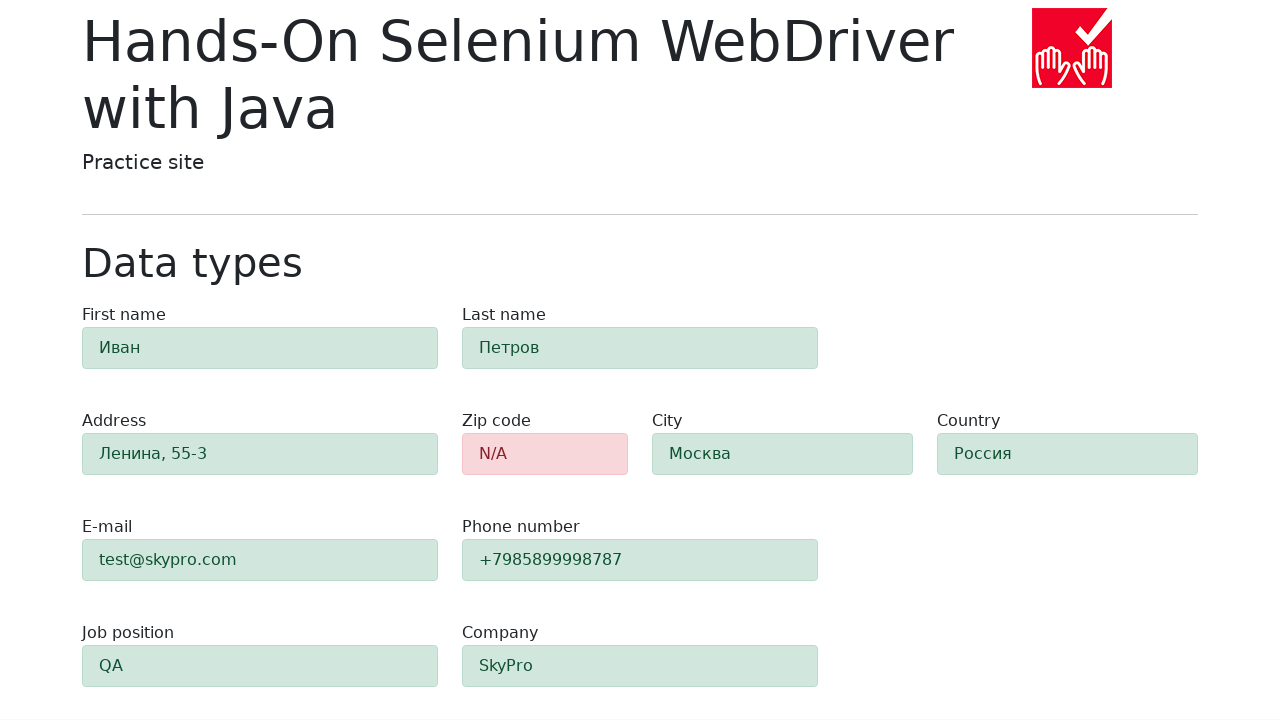

Retrieved class attribute for field #last-name to verify success state
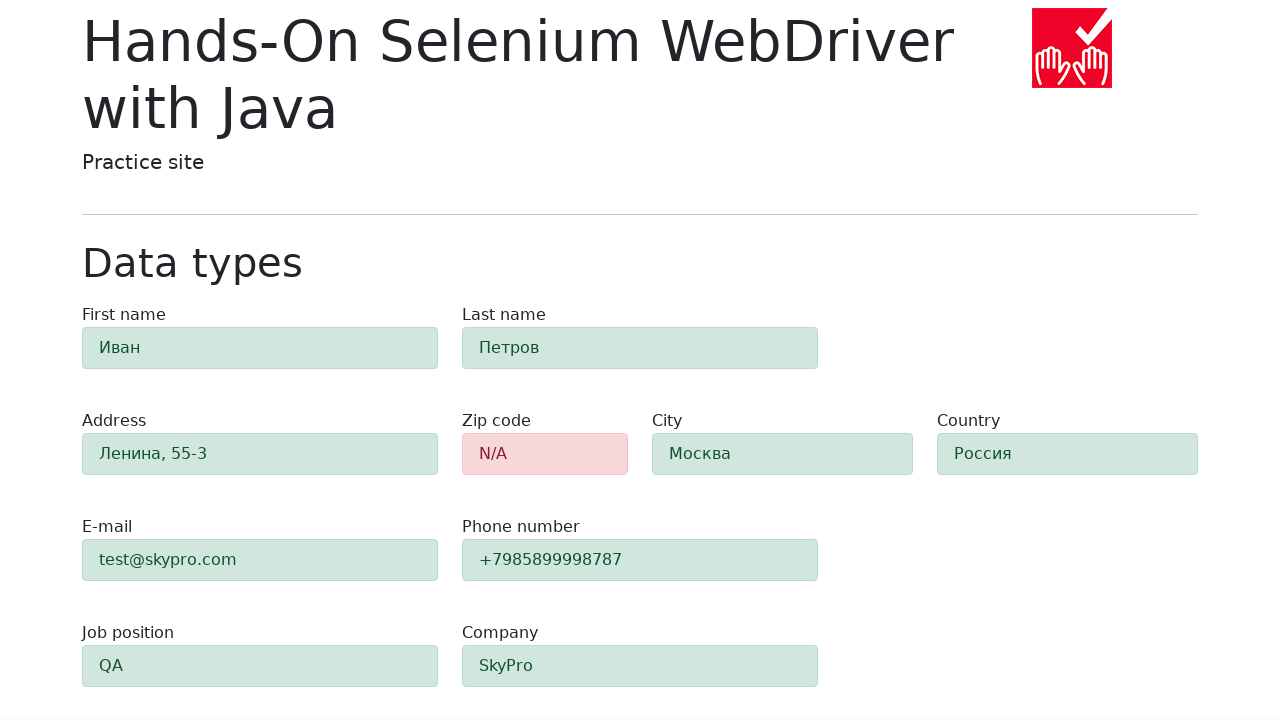

Verified field #last-name has success state (alert-success class)
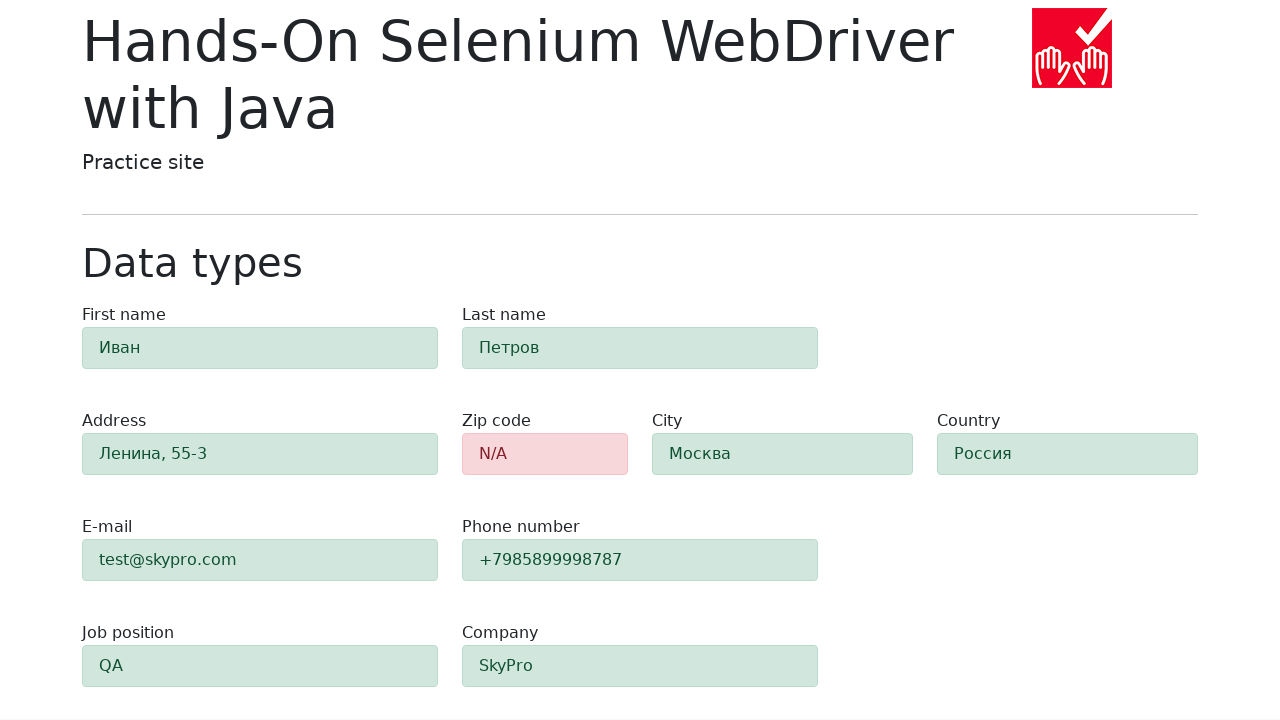

Retrieved class attribute for field #address to verify success state
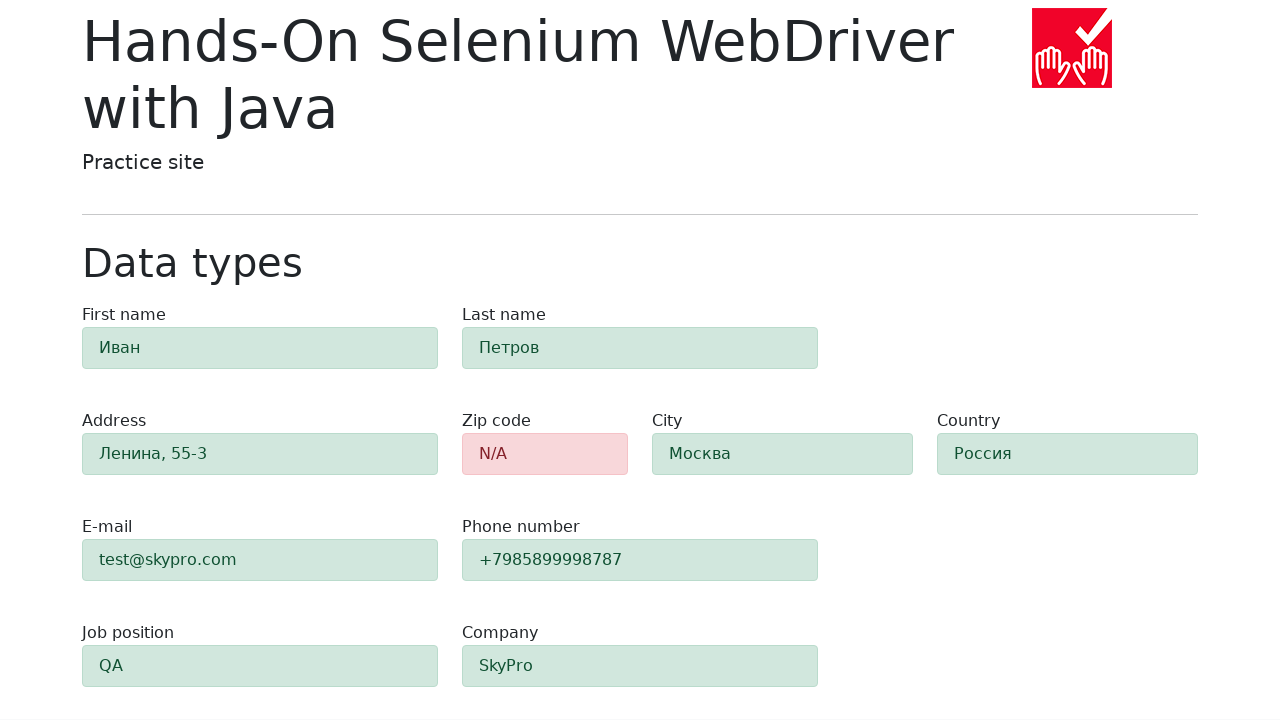

Verified field #address has success state (alert-success class)
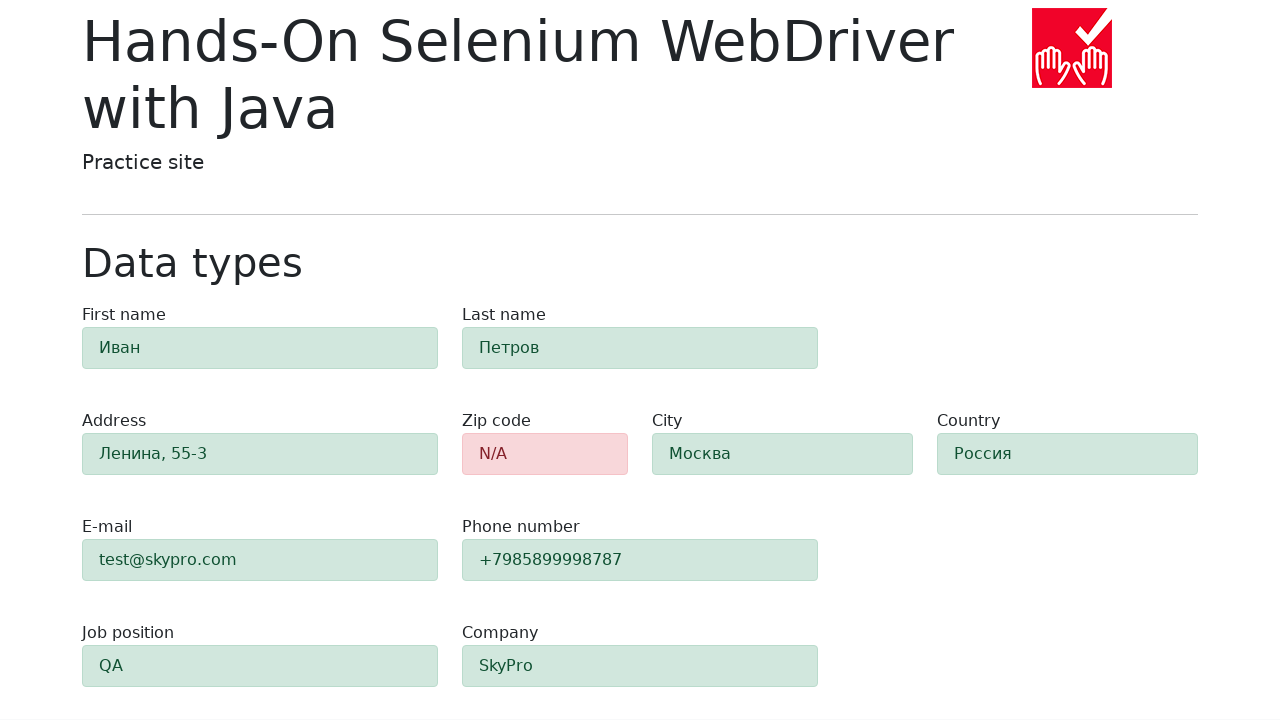

Retrieved class attribute for field #city to verify success state
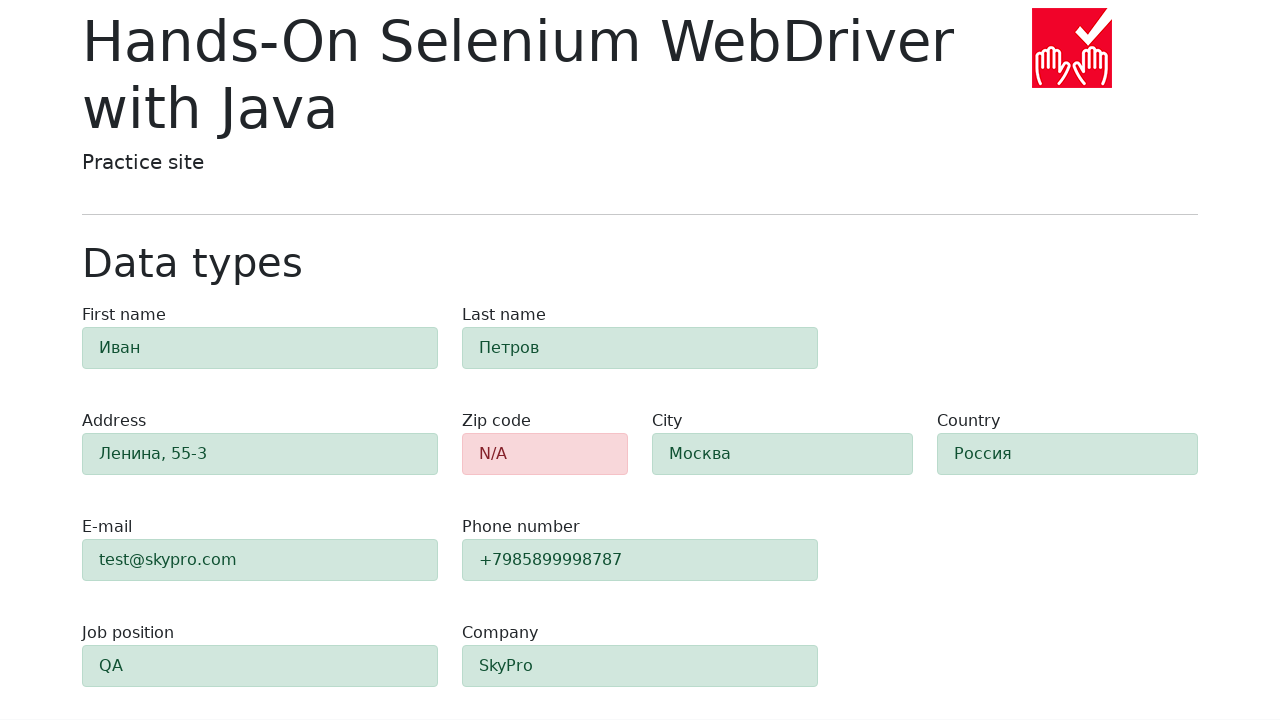

Verified field #city has success state (alert-success class)
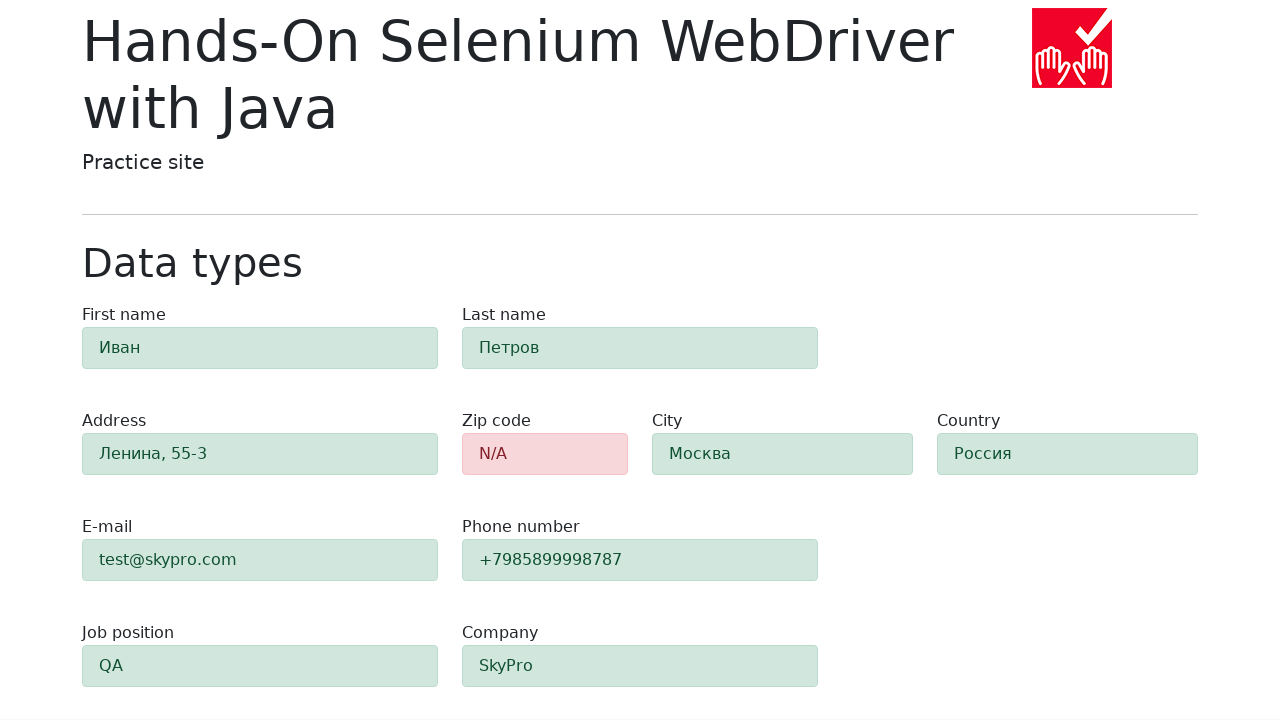

Retrieved class attribute for field #country to verify success state
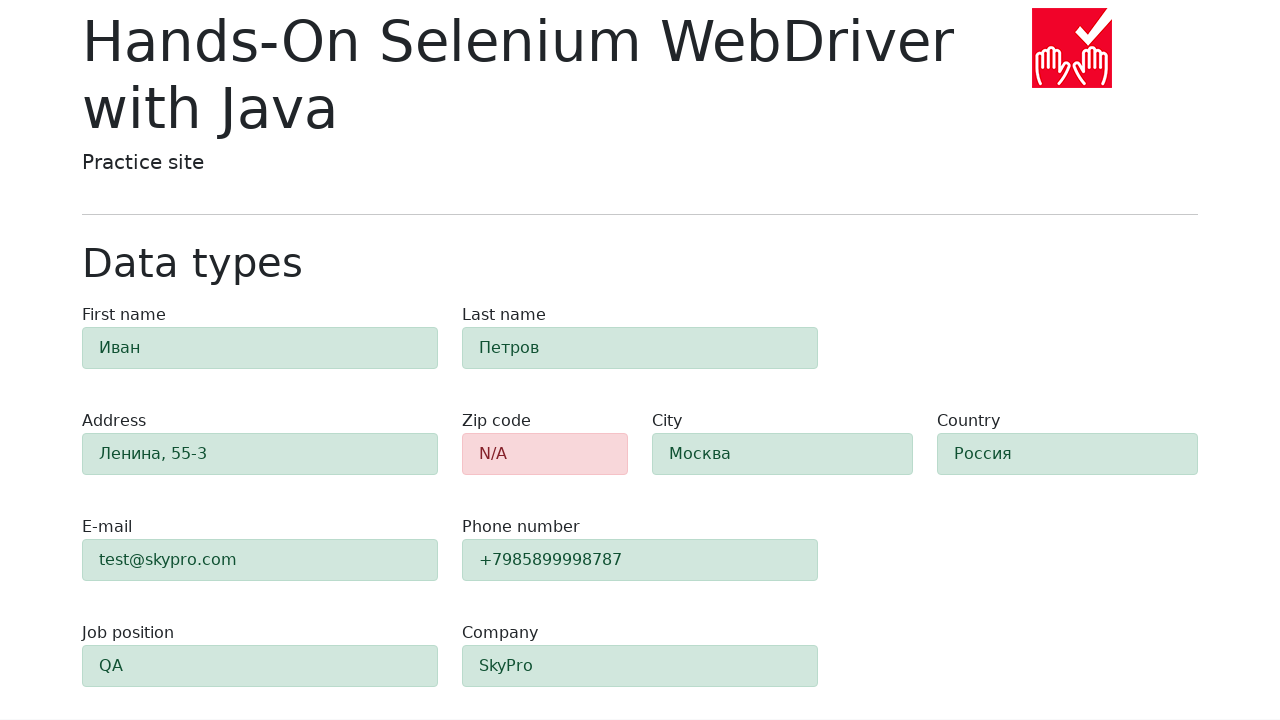

Verified field #country has success state (alert-success class)
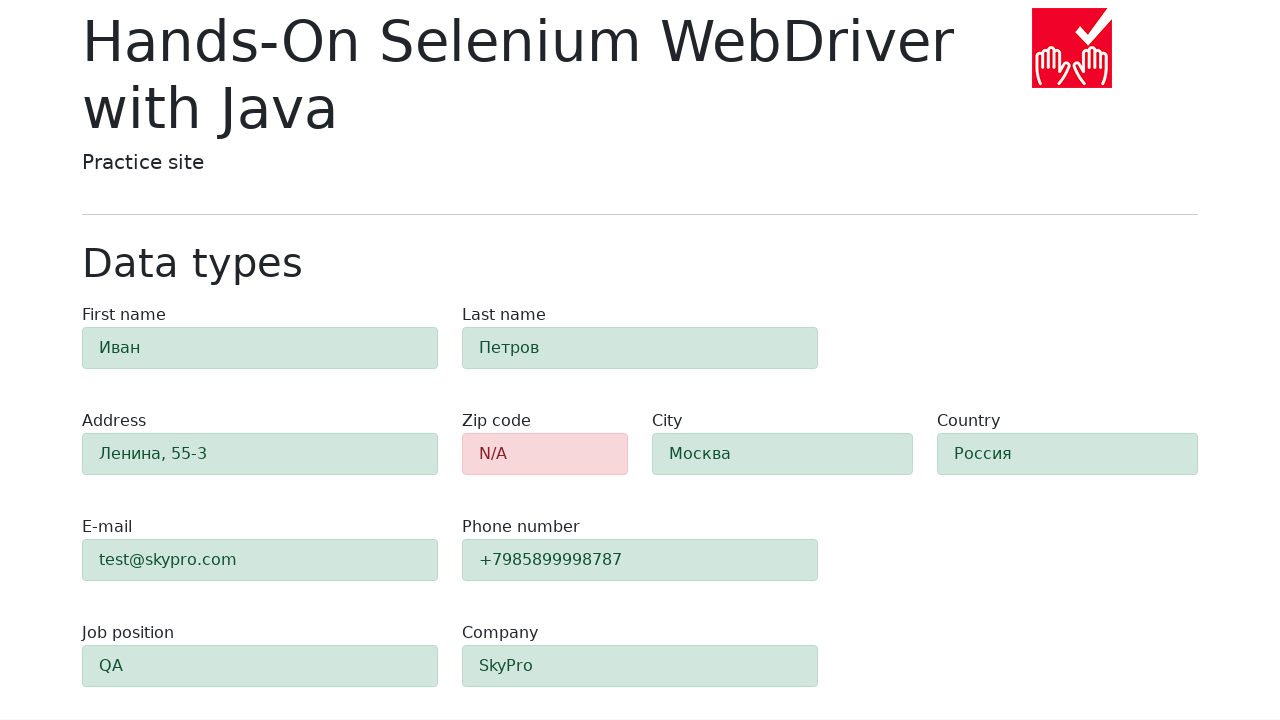

Retrieved class attribute for field #e-mail to verify success state
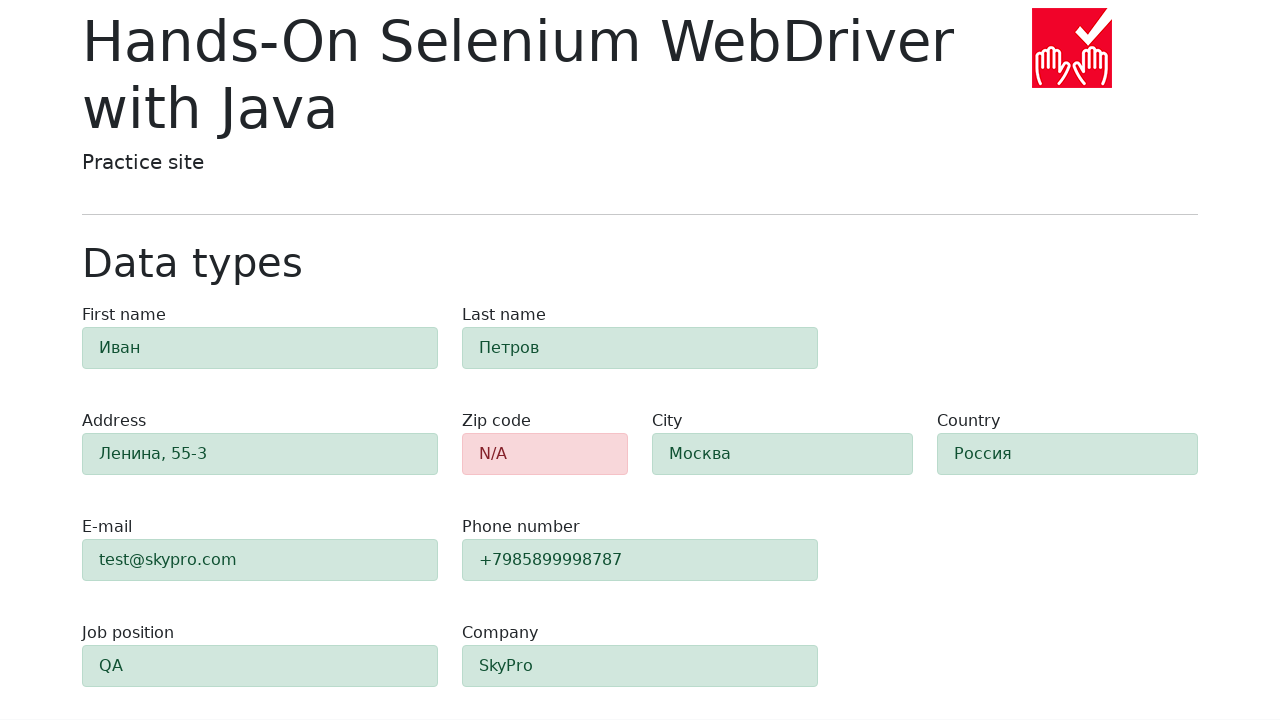

Verified field #e-mail has success state (alert-success class)
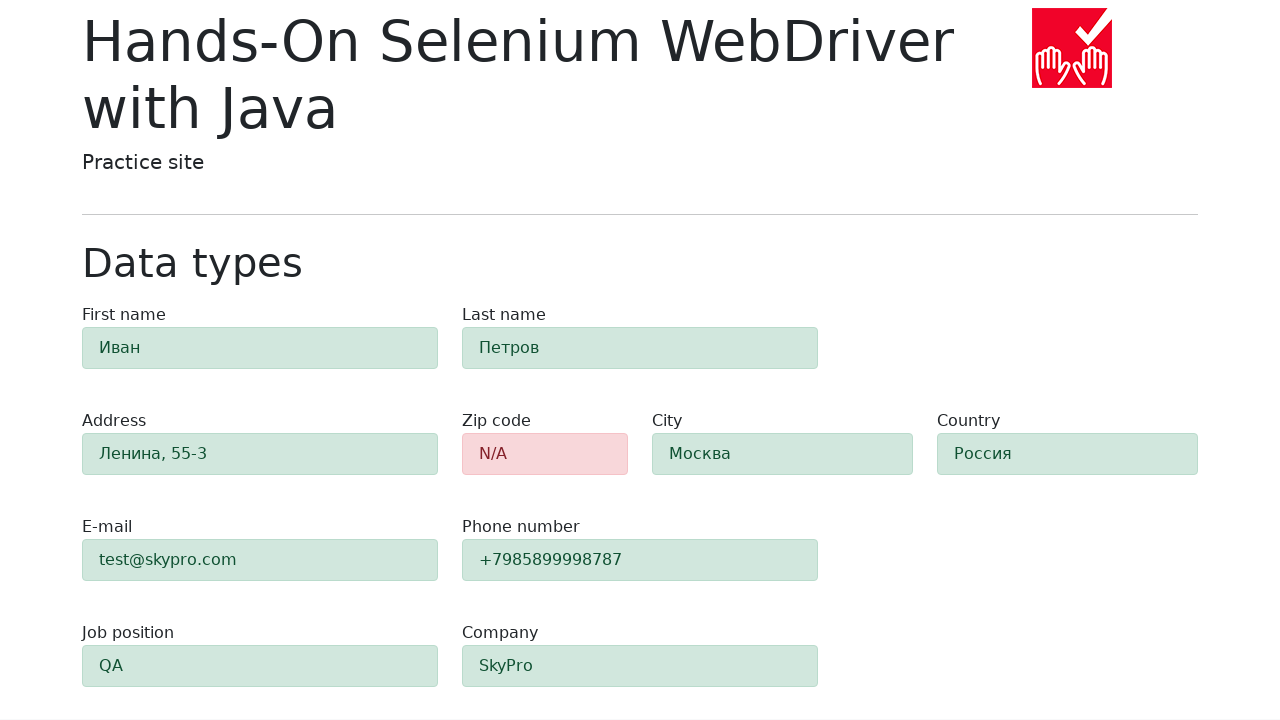

Retrieved class attribute for field #phone to verify success state
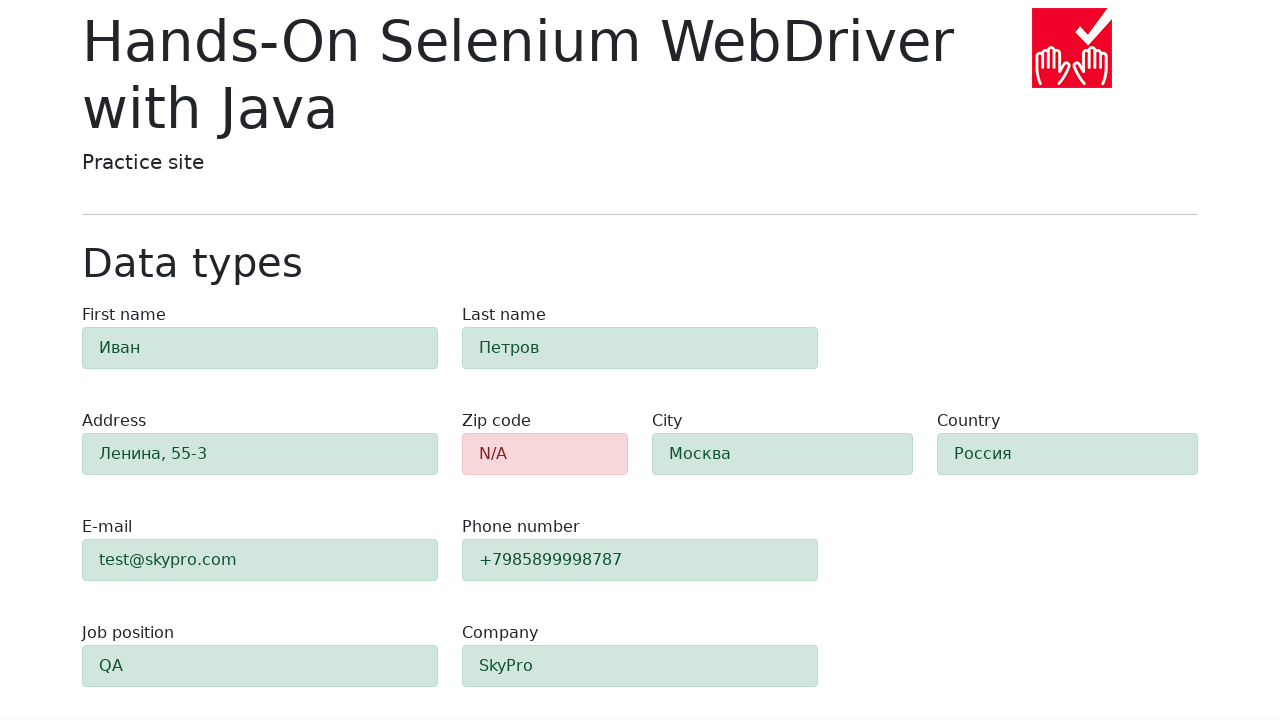

Verified field #phone has success state (alert-success class)
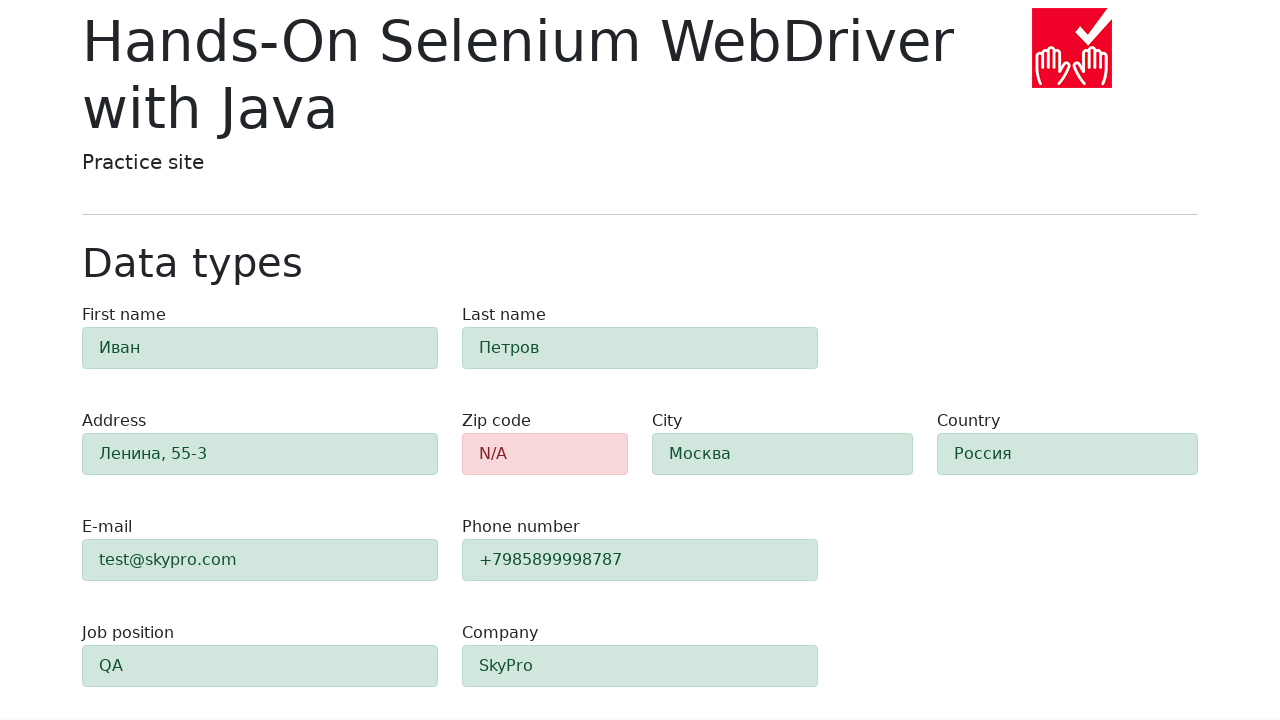

Retrieved class attribute for field #company to verify success state
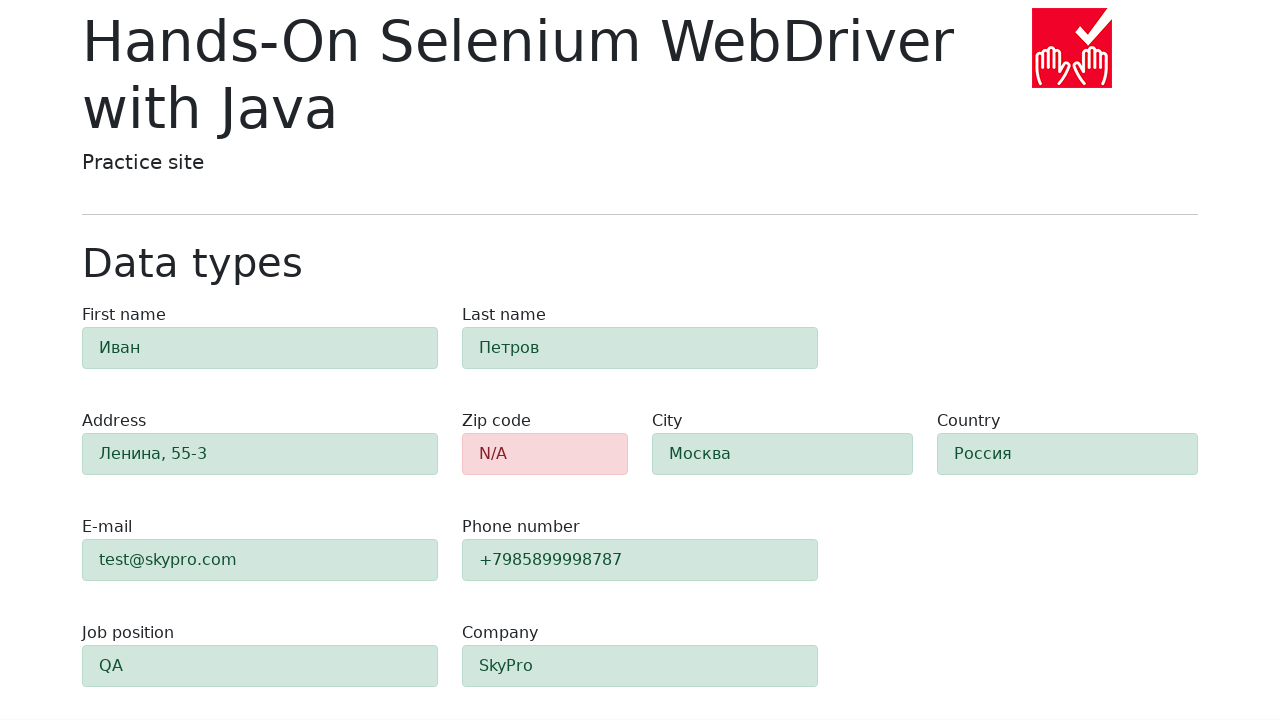

Verified field #company has success state (alert-success class)
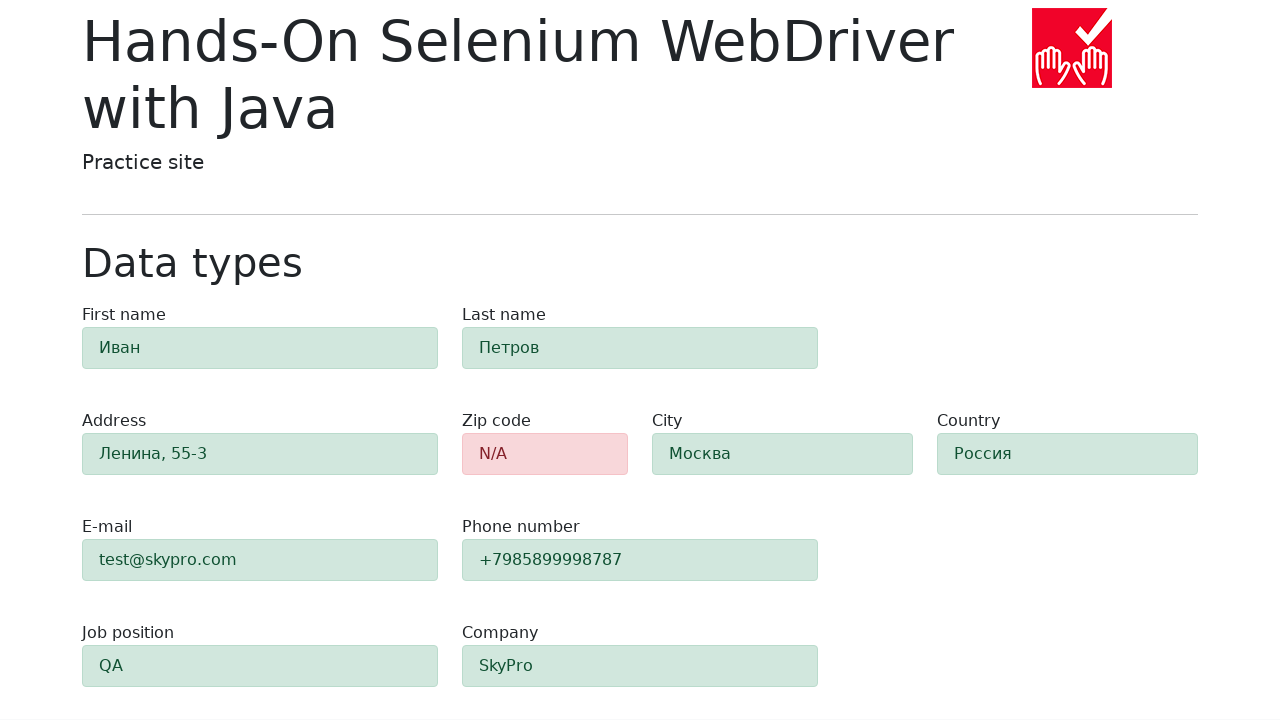

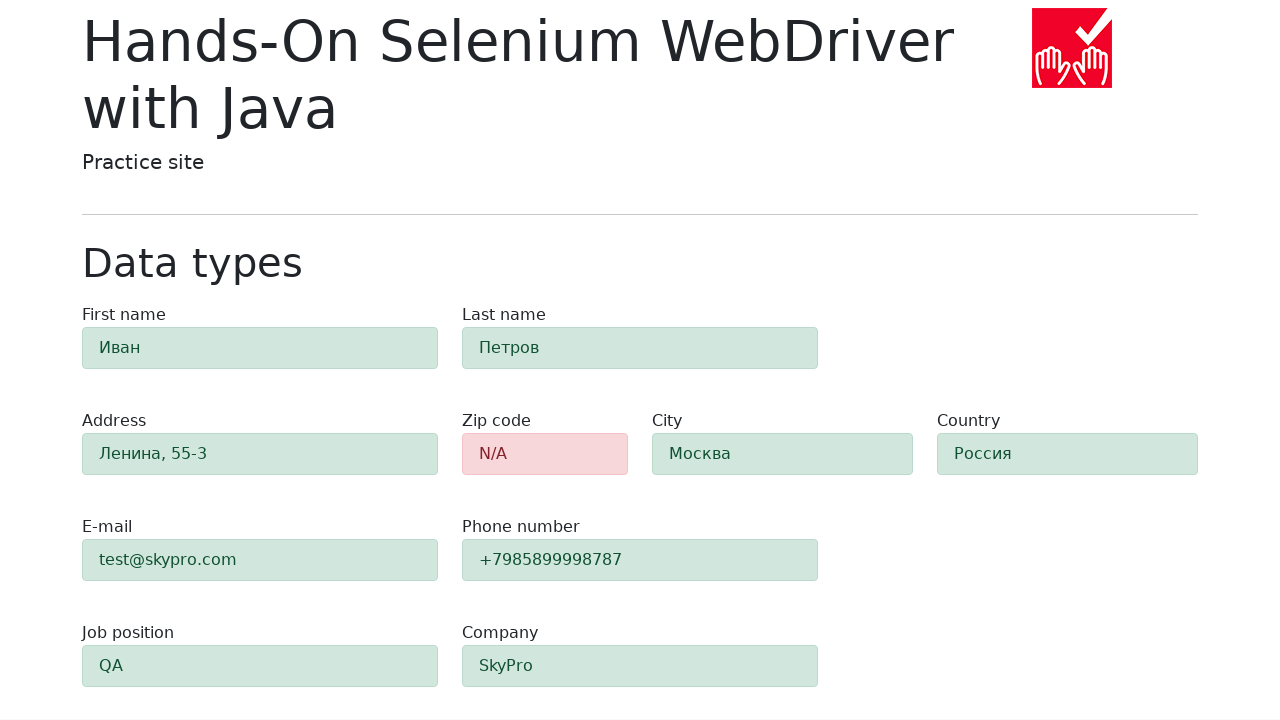